Tests checkbox interaction on a blog page by finding all checkboxes, clicking on a specific checkbox, and verifying its selection state

Starting URL: https://omayo.blogspot.com/

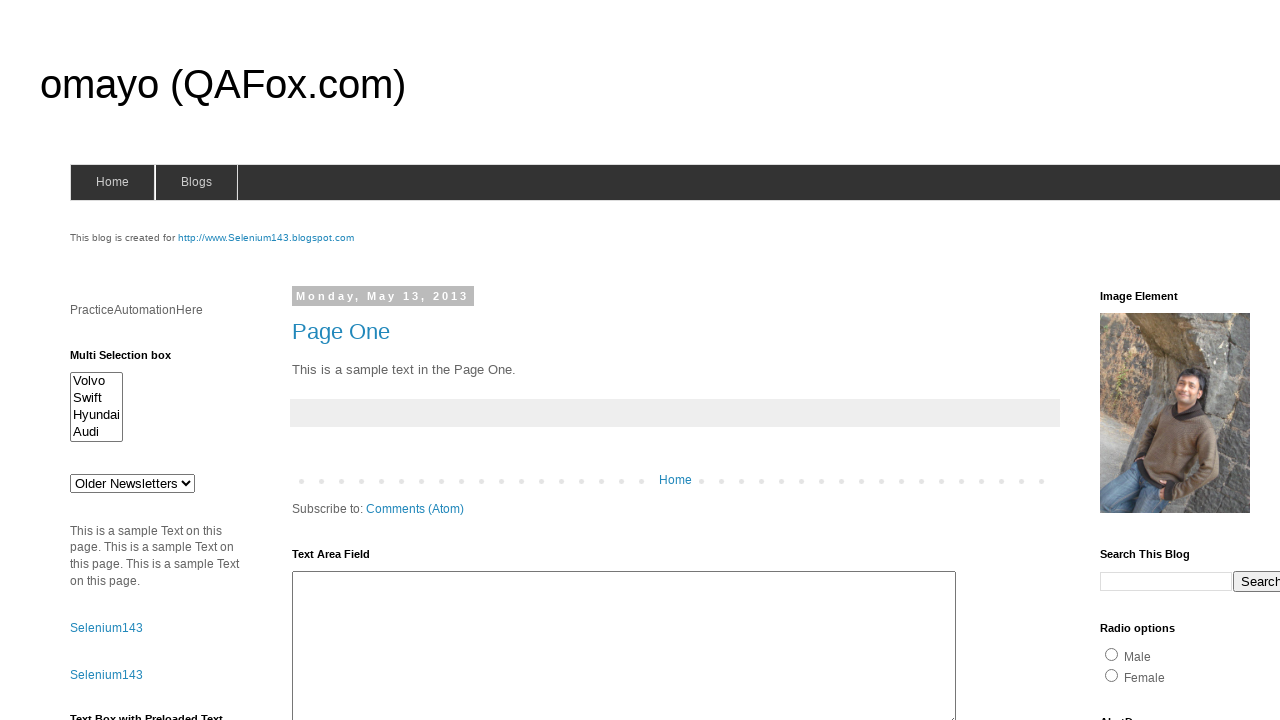

Navigated to https://omayo.blogspot.com/
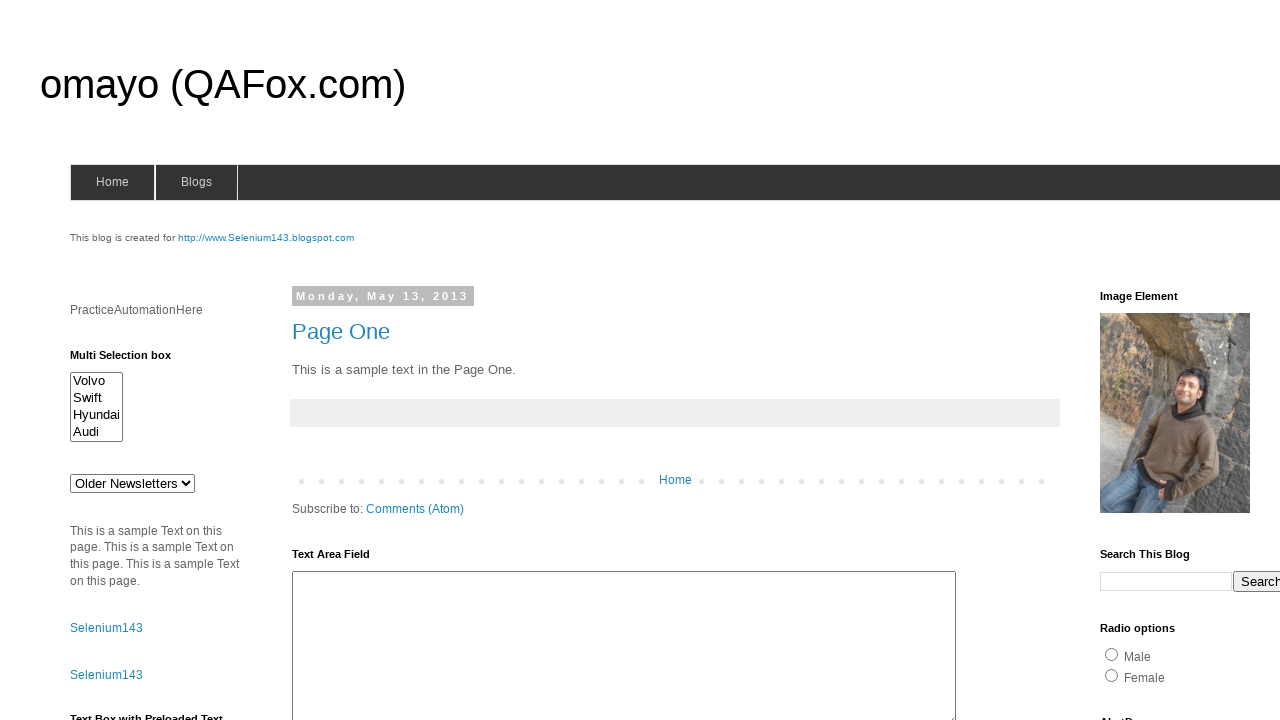

Found all checkbox elements on the page
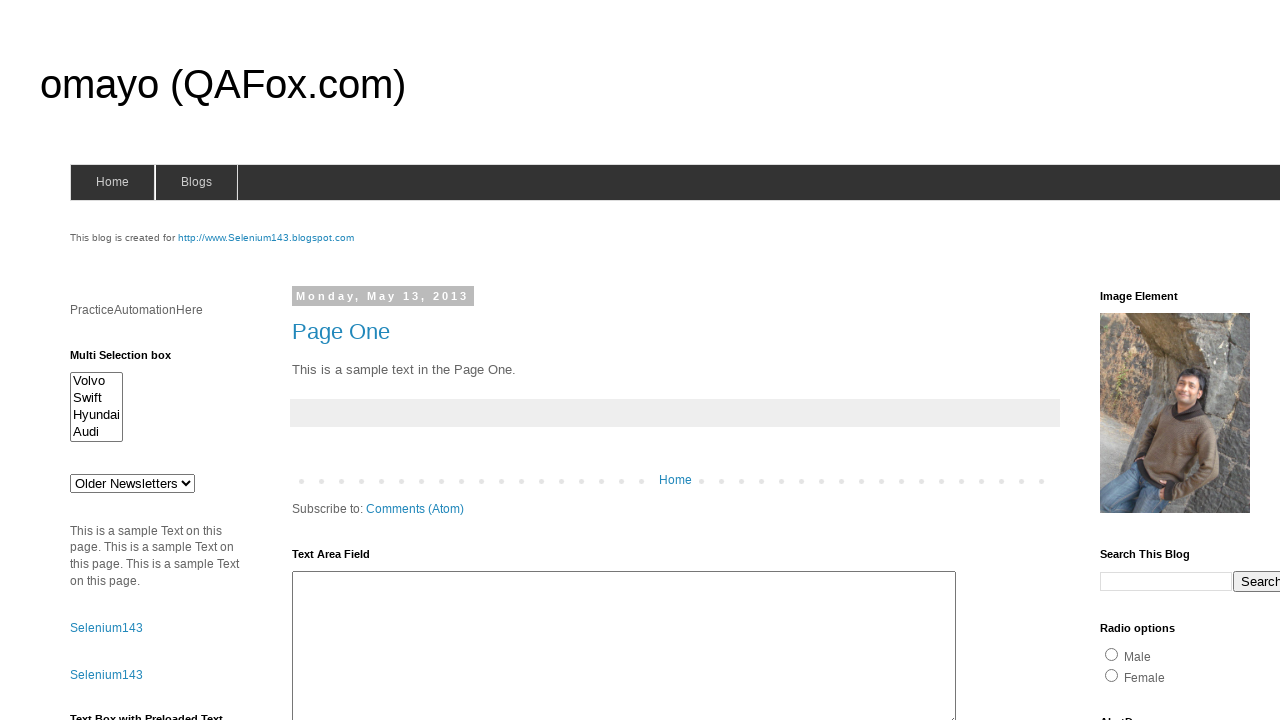

Retrieved checkbox count: 7 checkboxes found
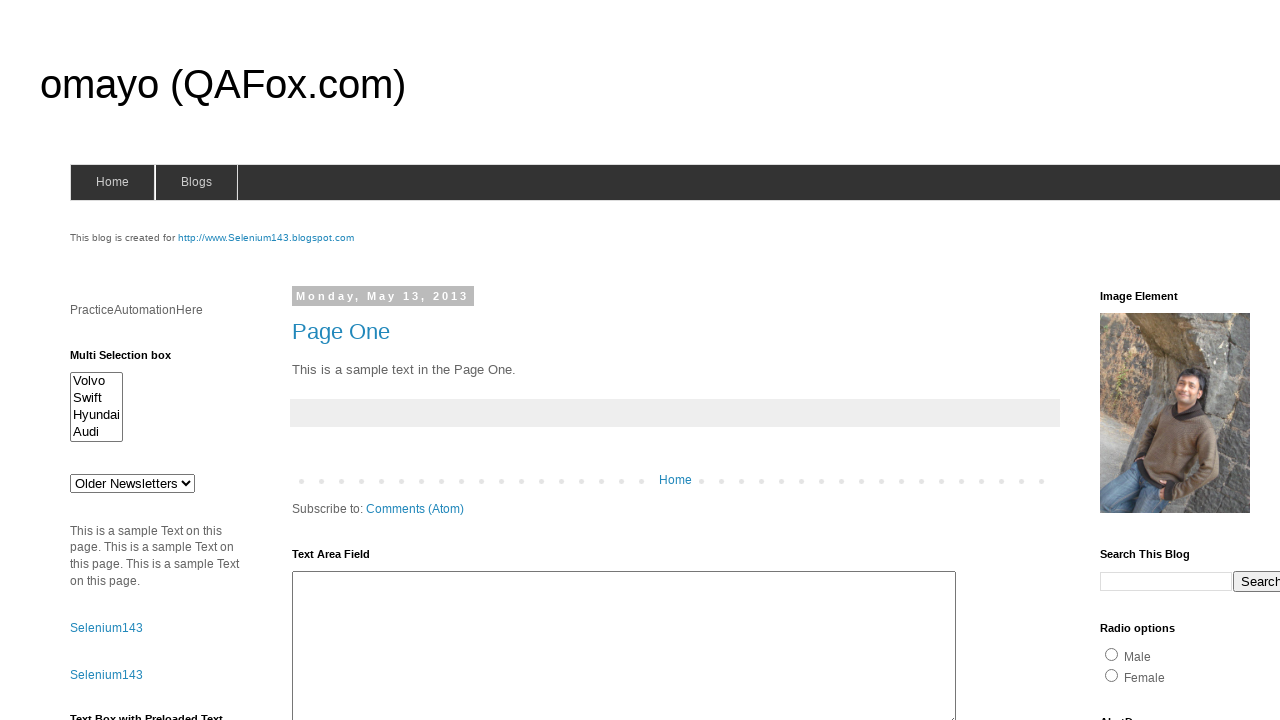

Retrieved value attribute for checkbox at index 0: Pen
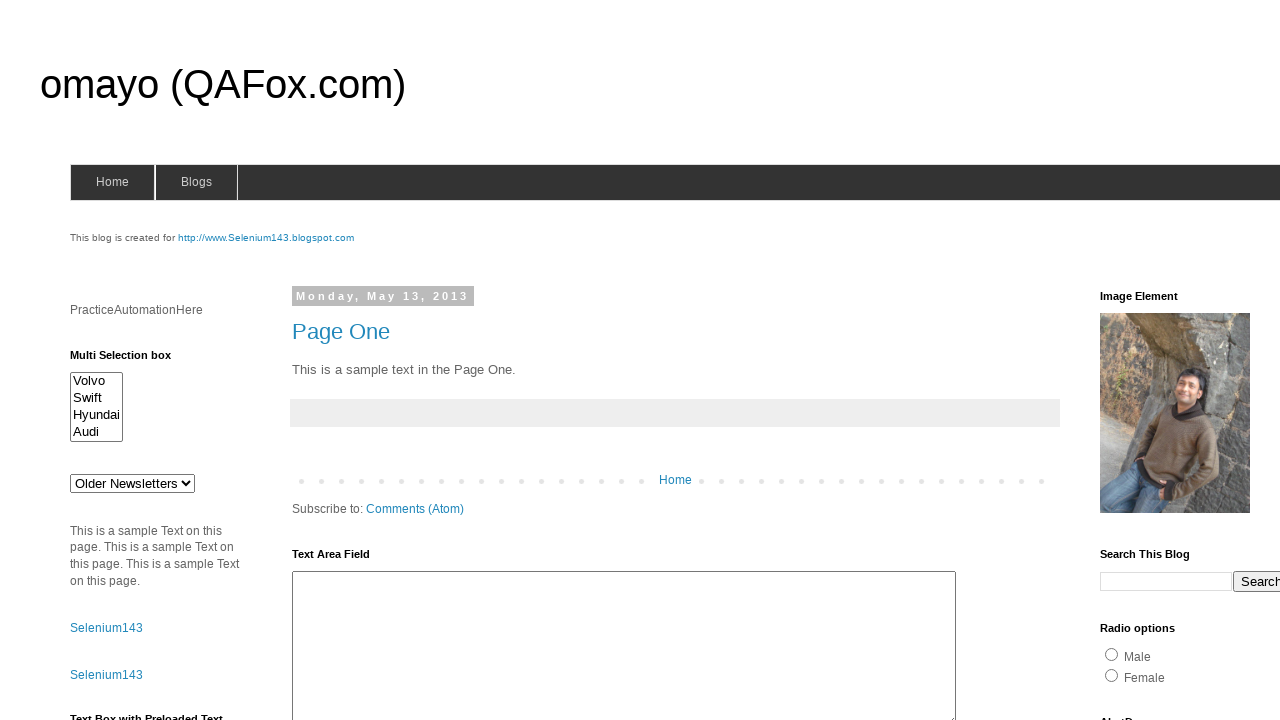

Clicked on checkbox1 at (1152, 361) on input#checkbox1
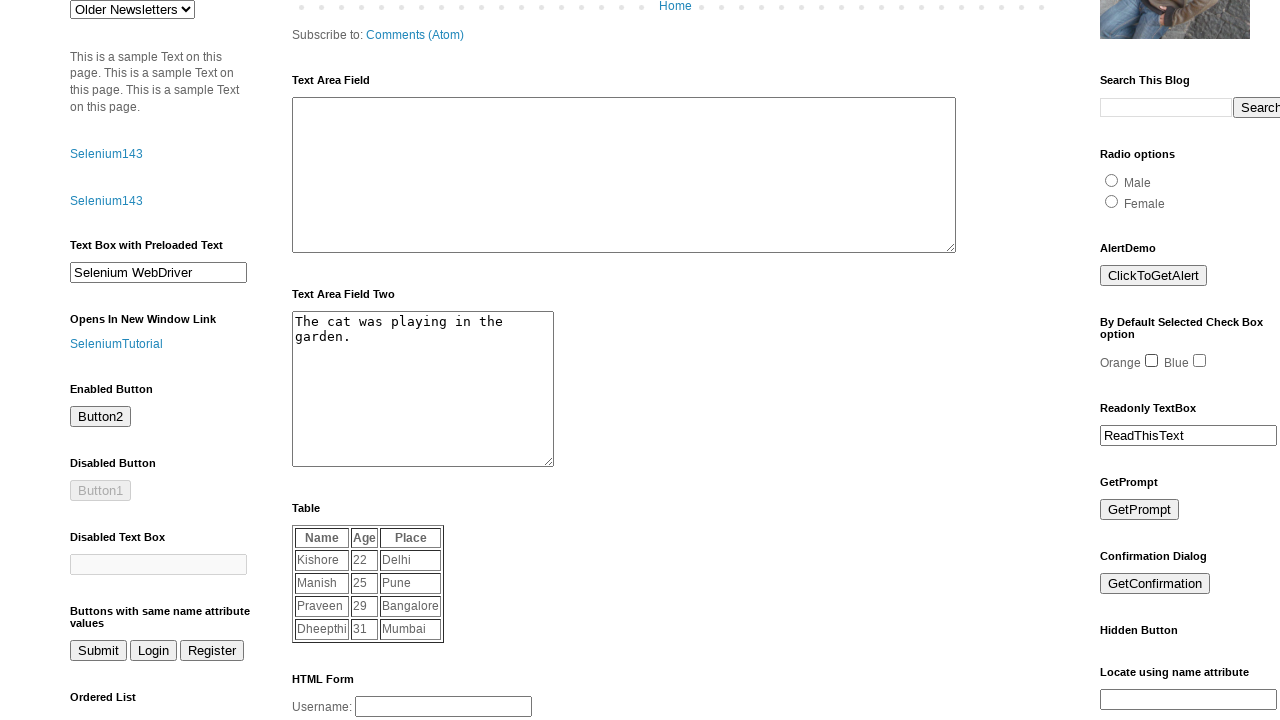

Verified checkbox1 selection state: False
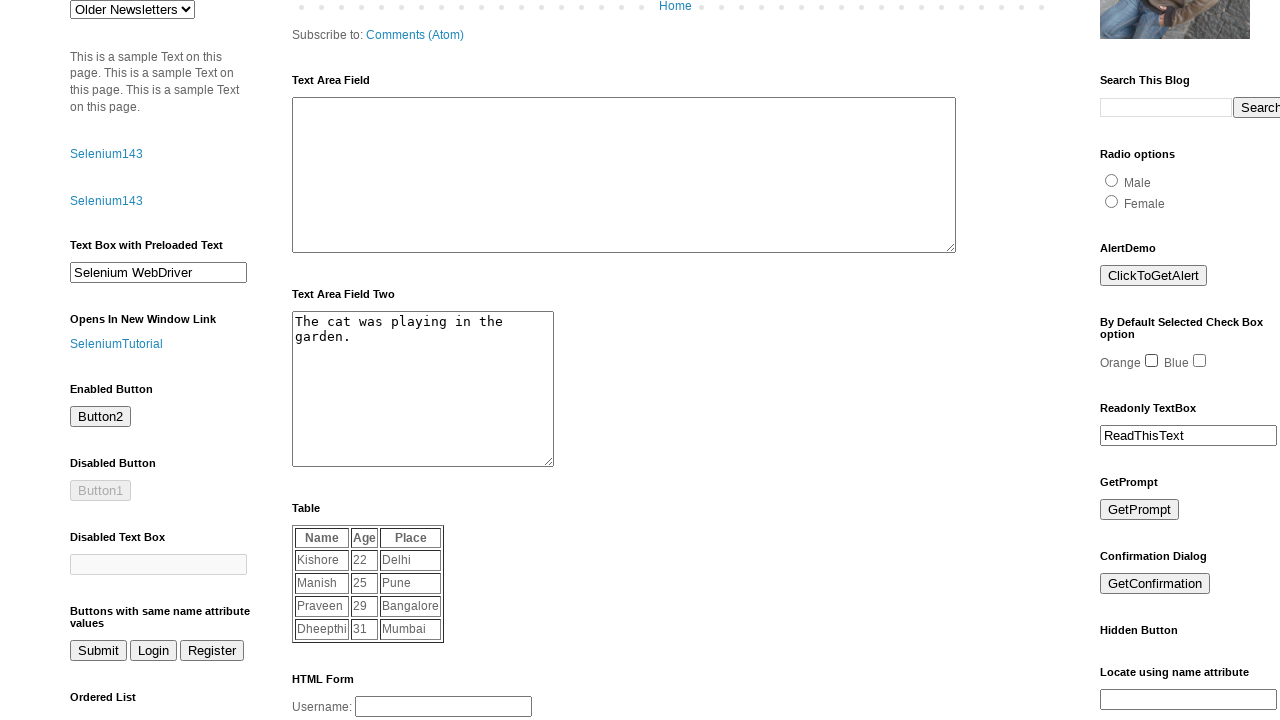

Retrieved value attribute for checkbox at index 1: orange
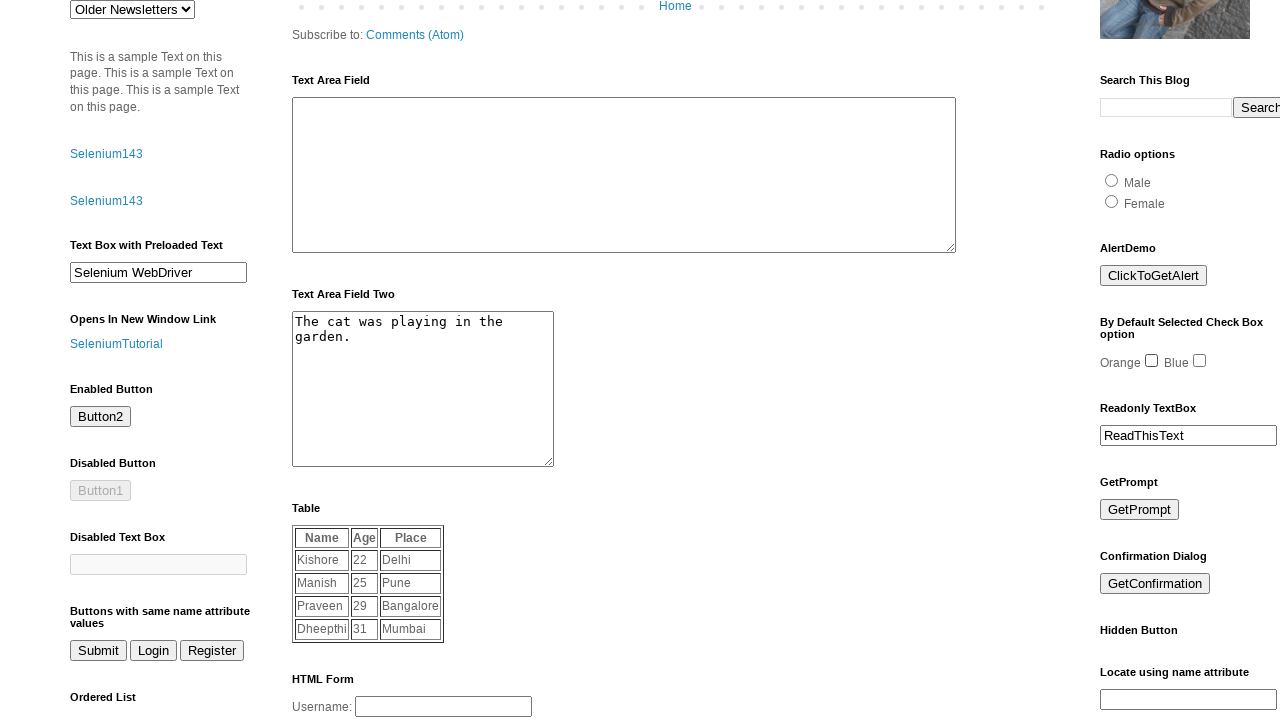

Clicked on checkbox1 at (1152, 361) on input#checkbox1
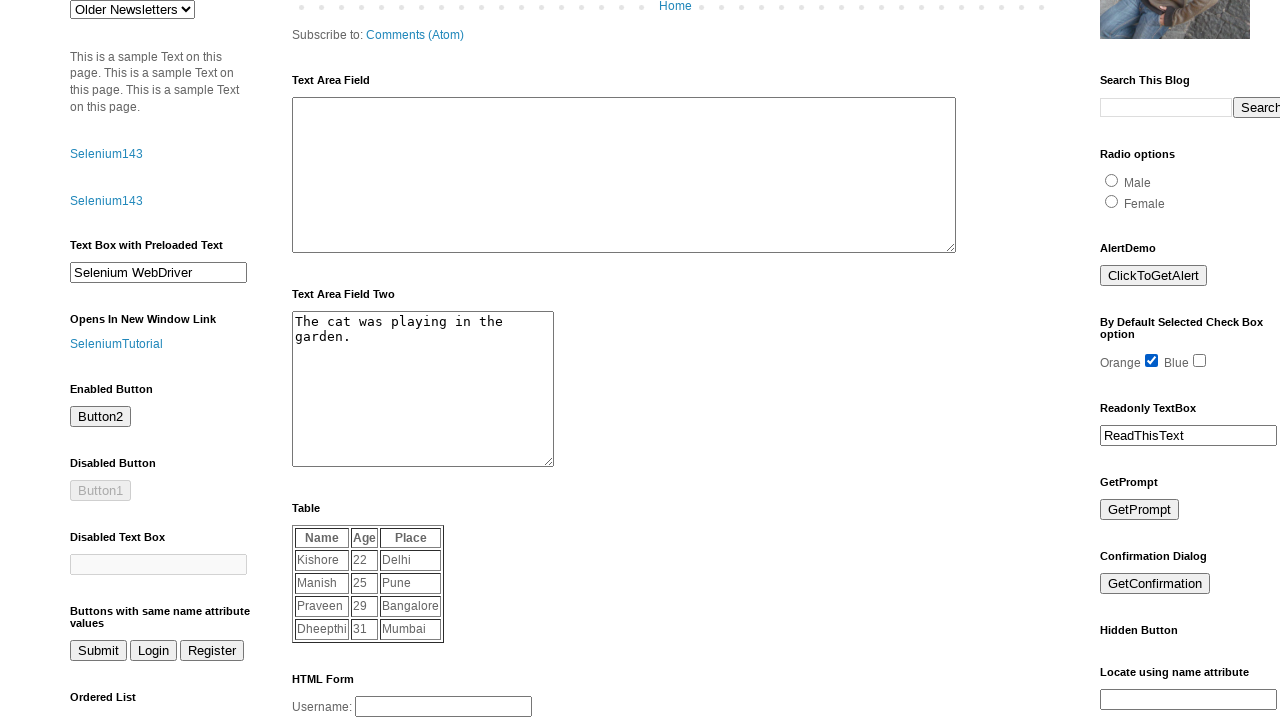

Verified checkbox1 selection state: True
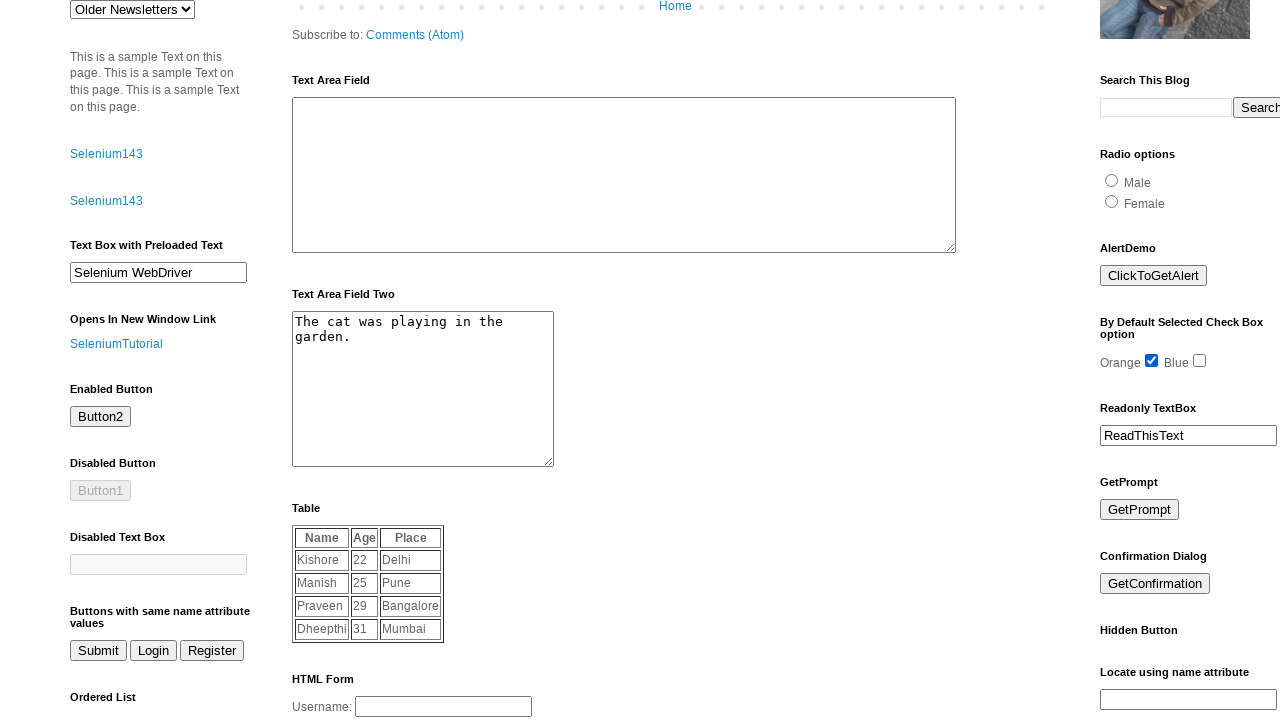

Retrieved value attribute for checkbox at index 2: blue
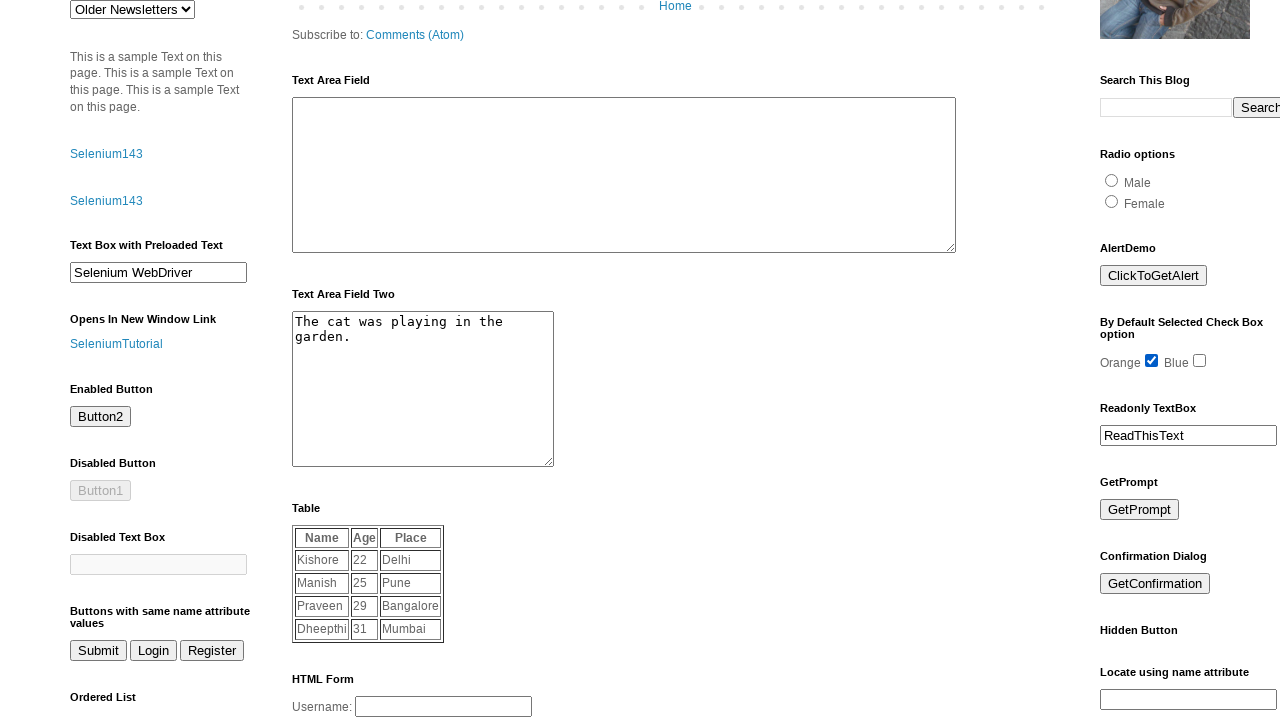

Clicked on checkbox1 at (1152, 361) on input#checkbox1
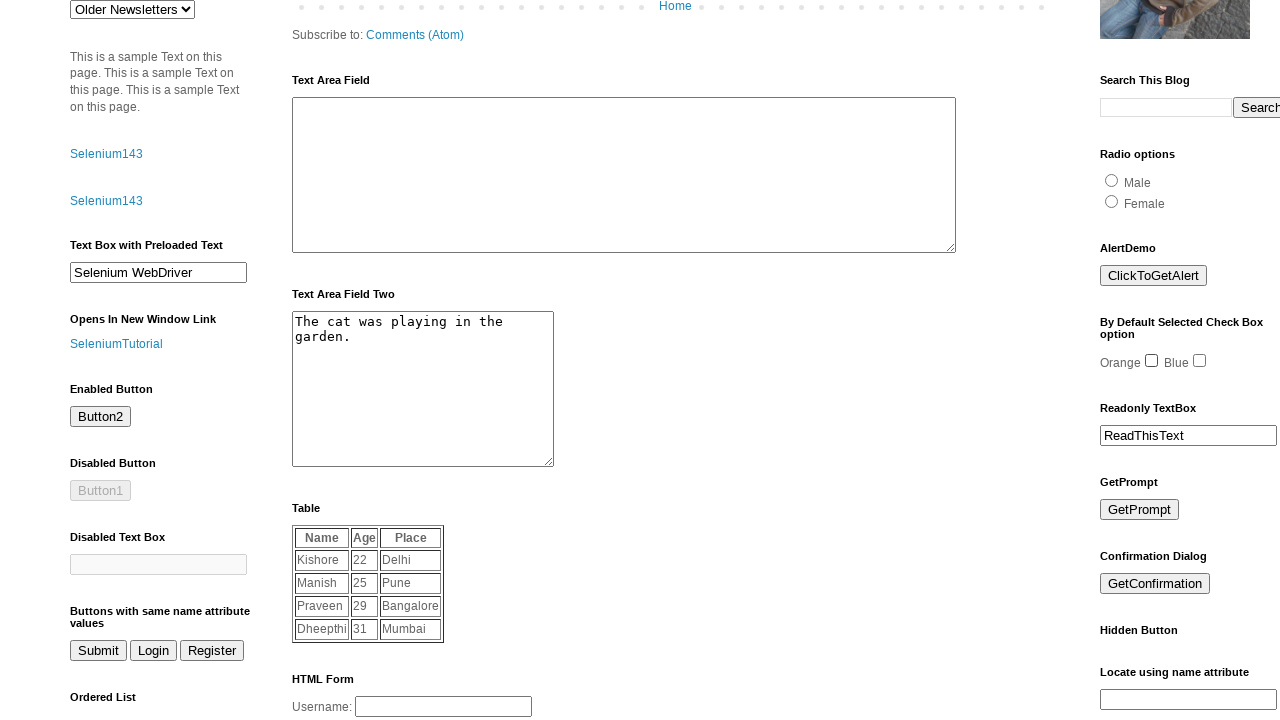

Verified checkbox1 selection state: False
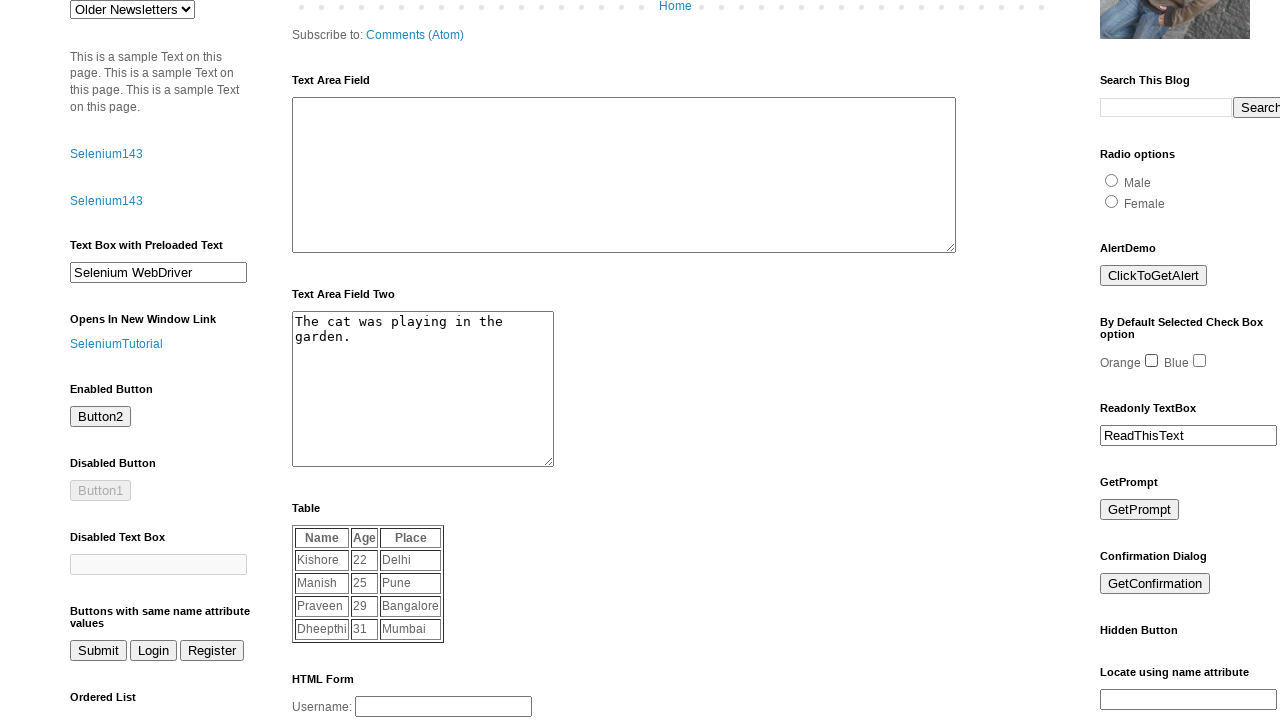

Retrieved value attribute for checkbox at index 3: Pen
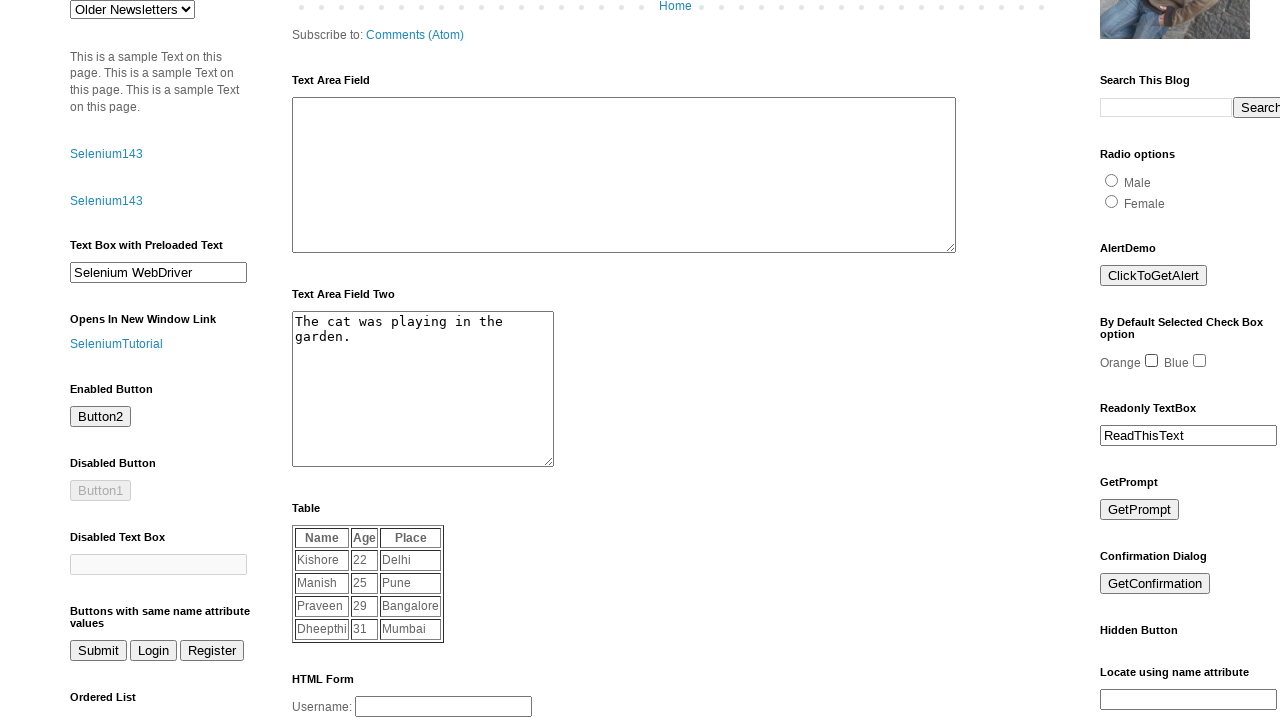

Clicked on checkbox1 at (1152, 361) on input#checkbox1
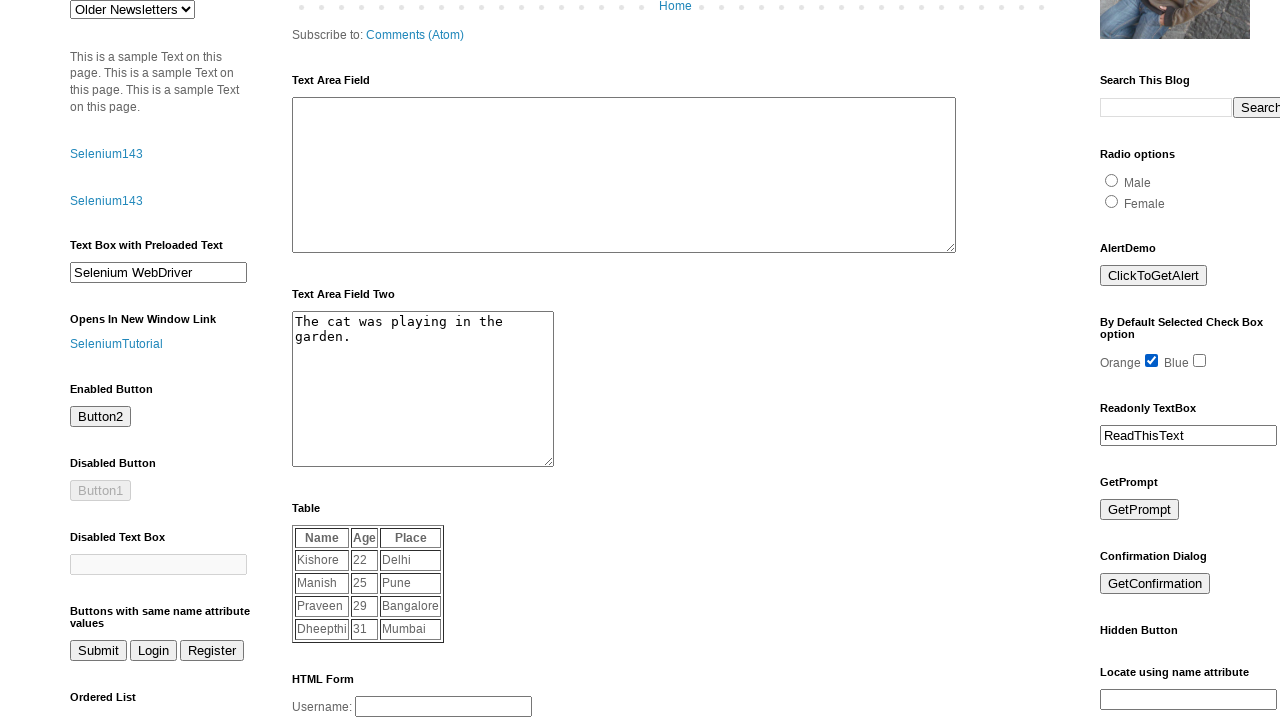

Verified checkbox1 selection state: True
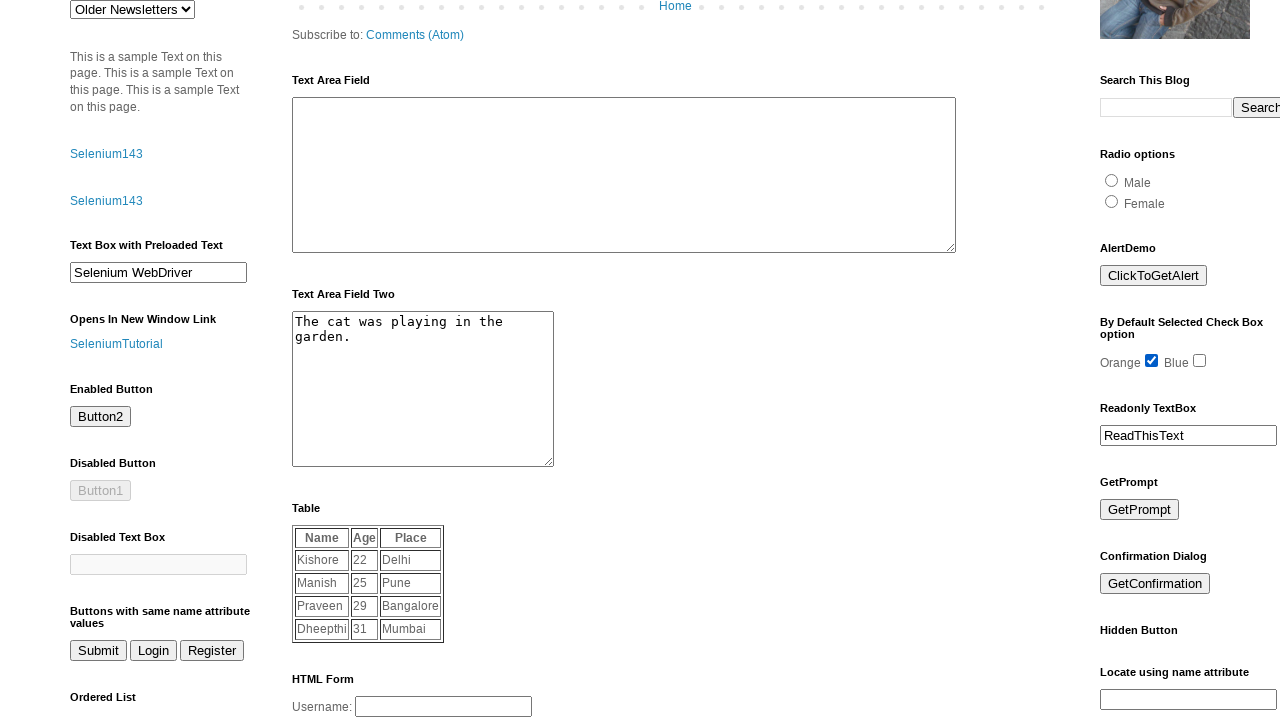

Retrieved value attribute for checkbox at index 4: Book
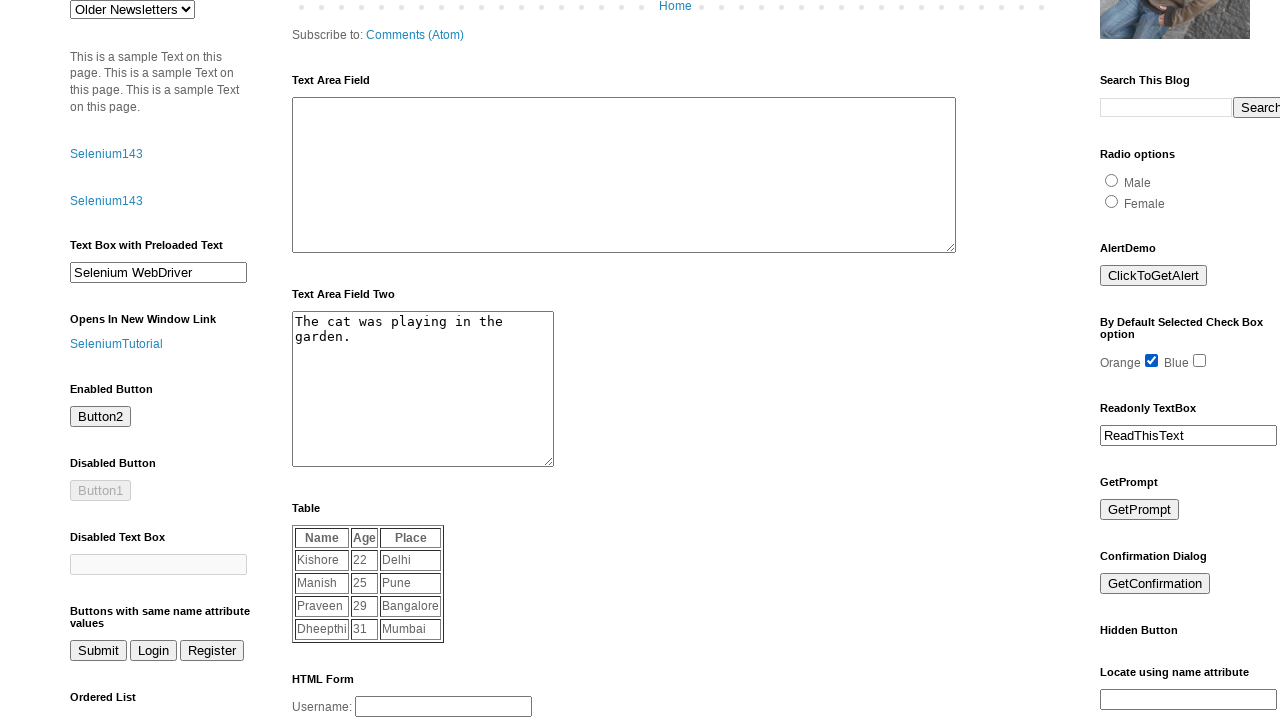

Clicked on checkbox1 at (1152, 361) on input#checkbox1
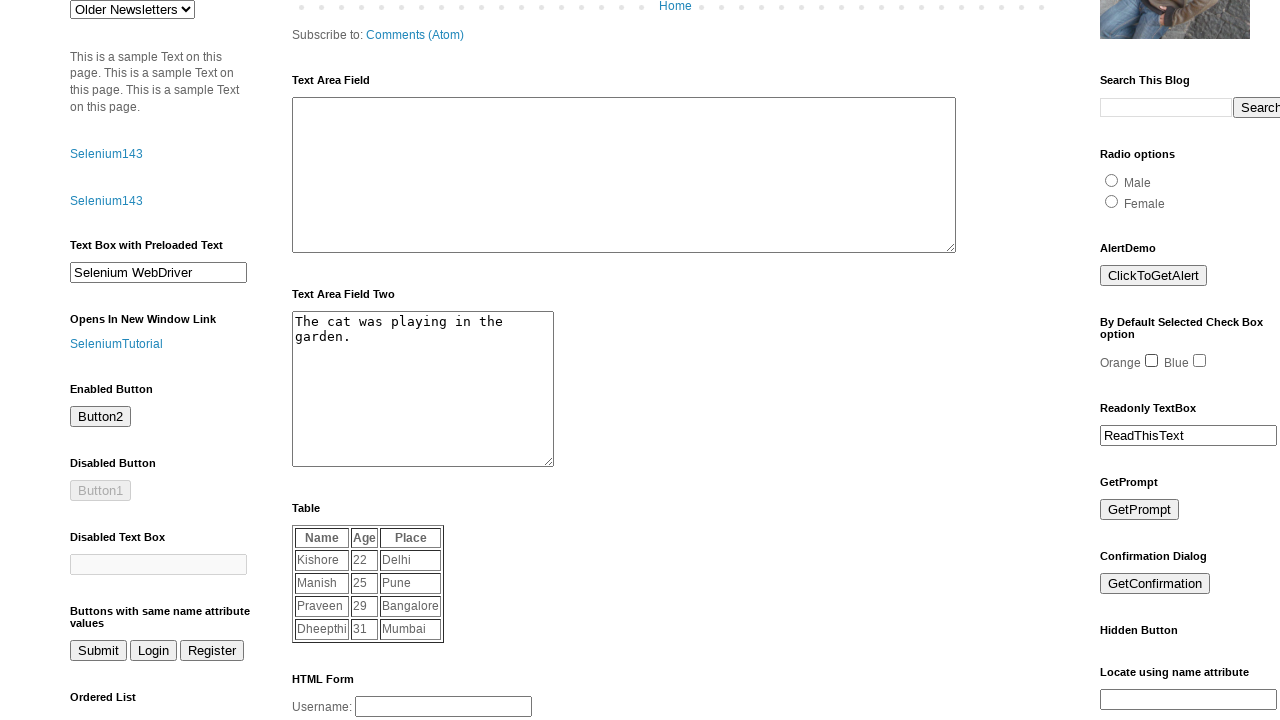

Verified checkbox1 selection state: False
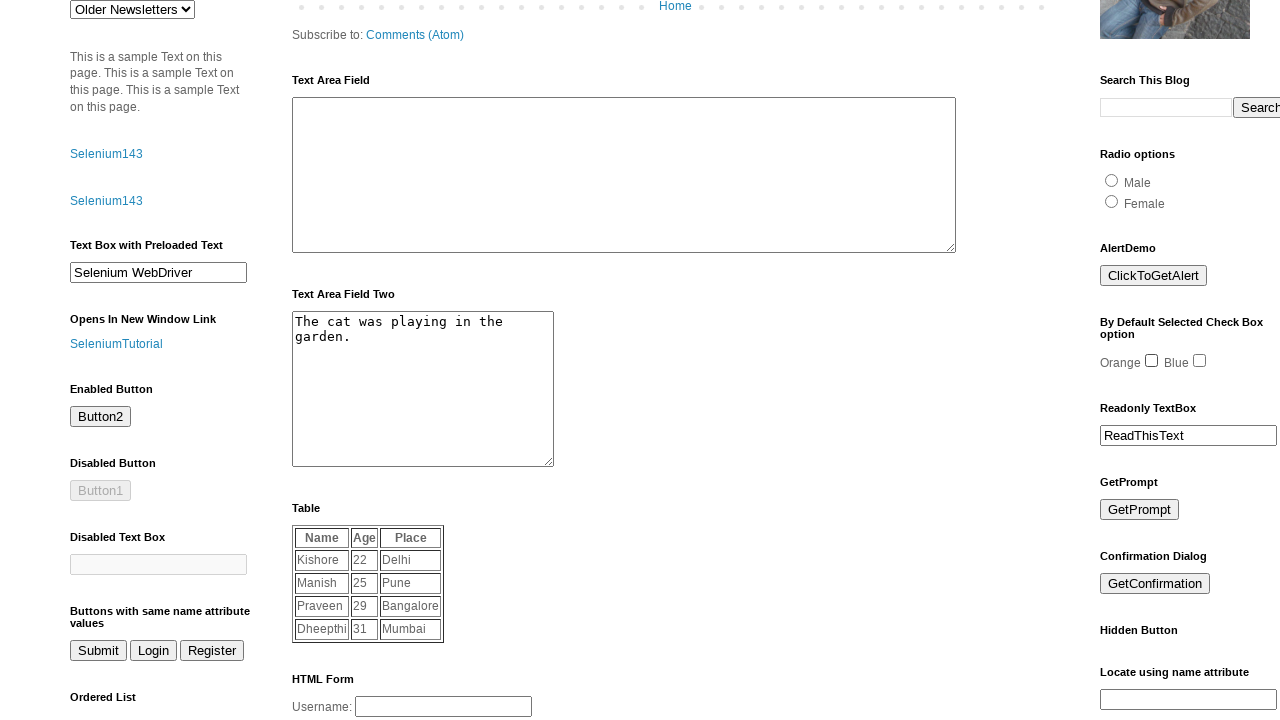

Retrieved value attribute for checkbox at index 5: Laptop
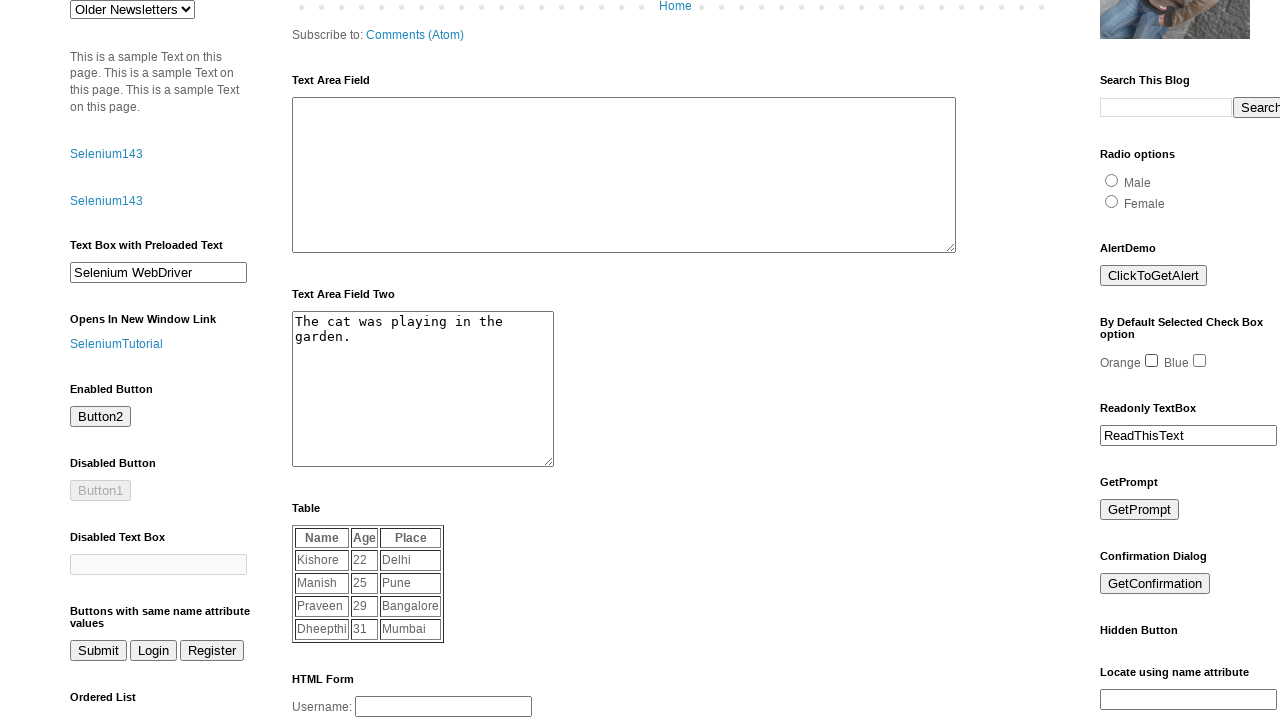

Clicked on checkbox1 at (1152, 361) on input#checkbox1
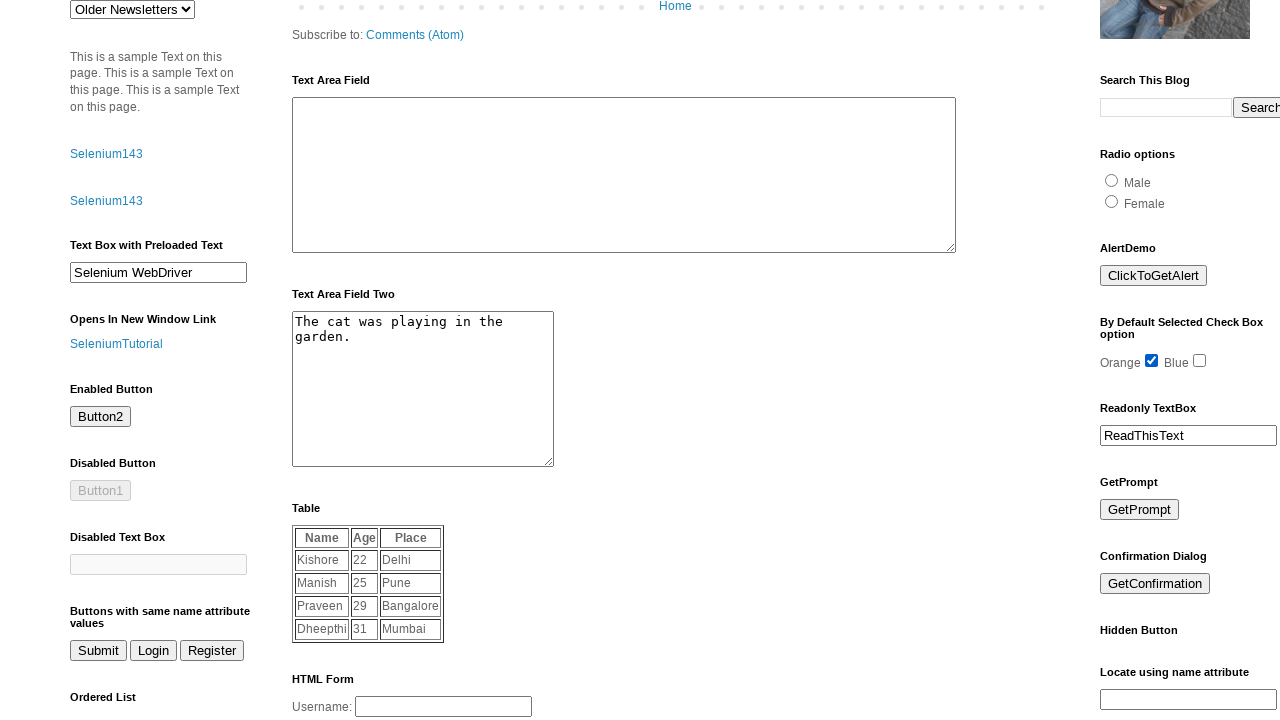

Verified checkbox1 selection state: True
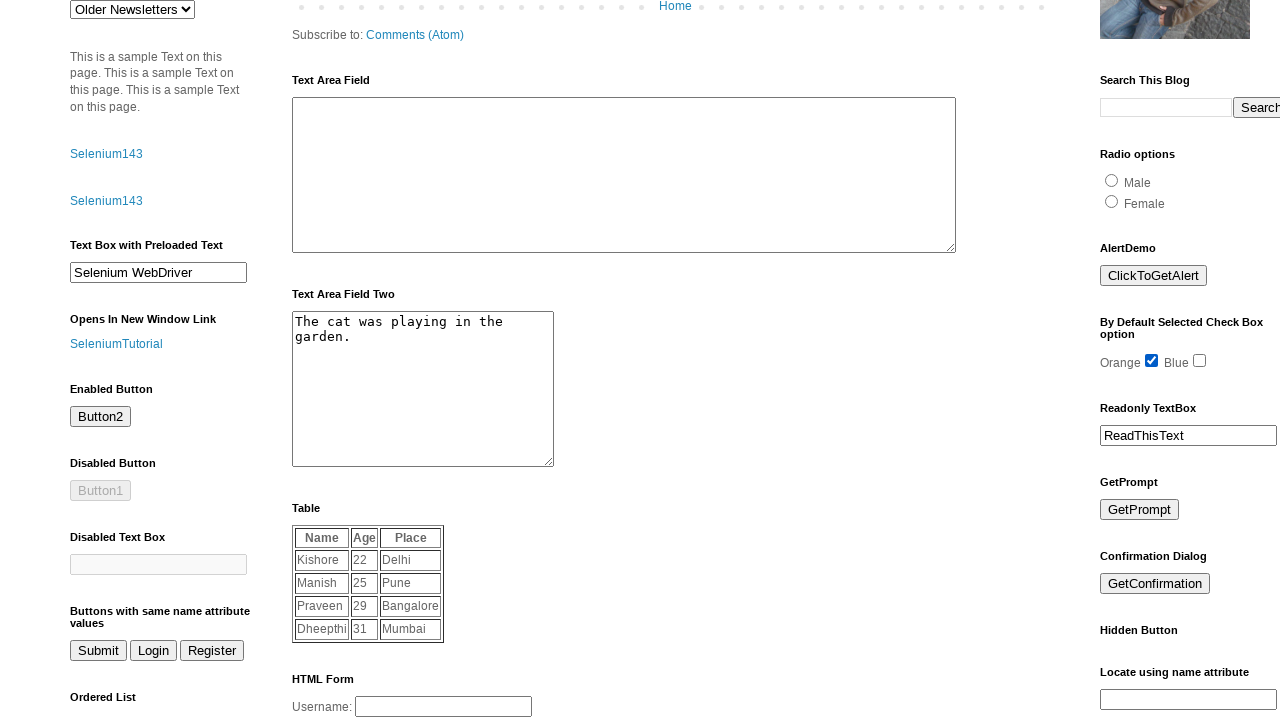

Retrieved value attribute for checkbox at index 6: Bag
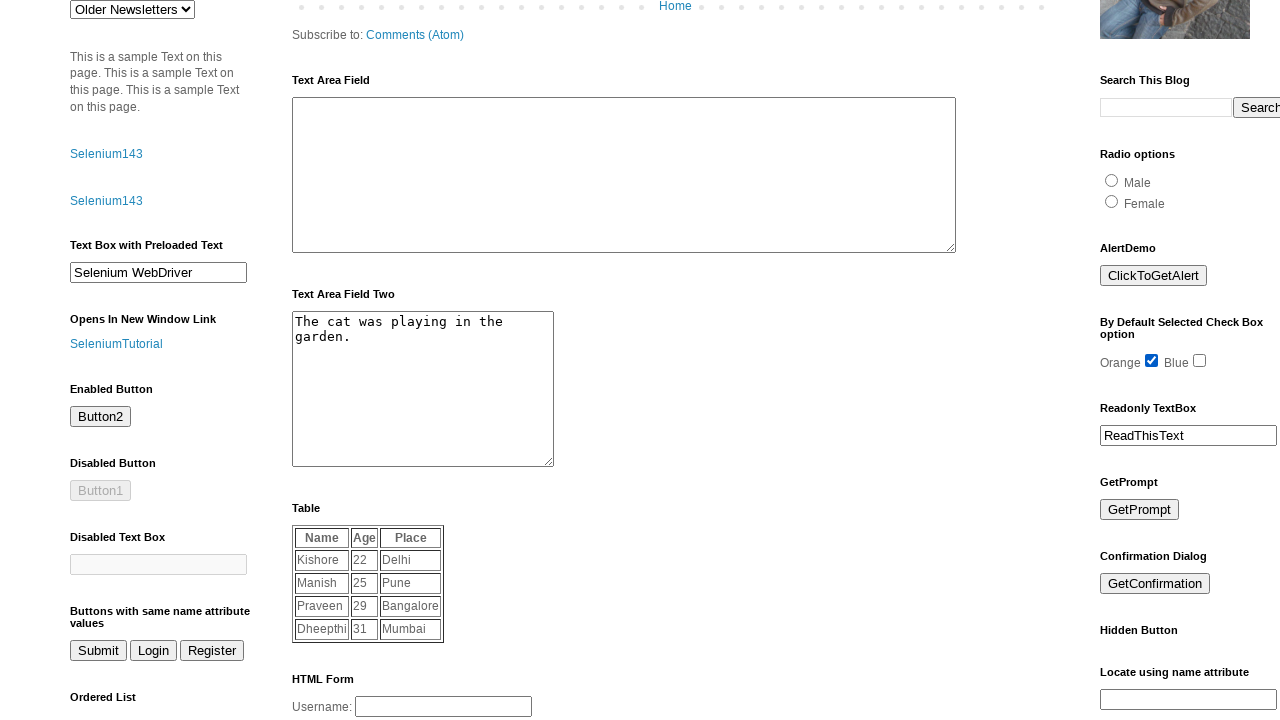

Clicked on checkbox1 at (1152, 361) on input#checkbox1
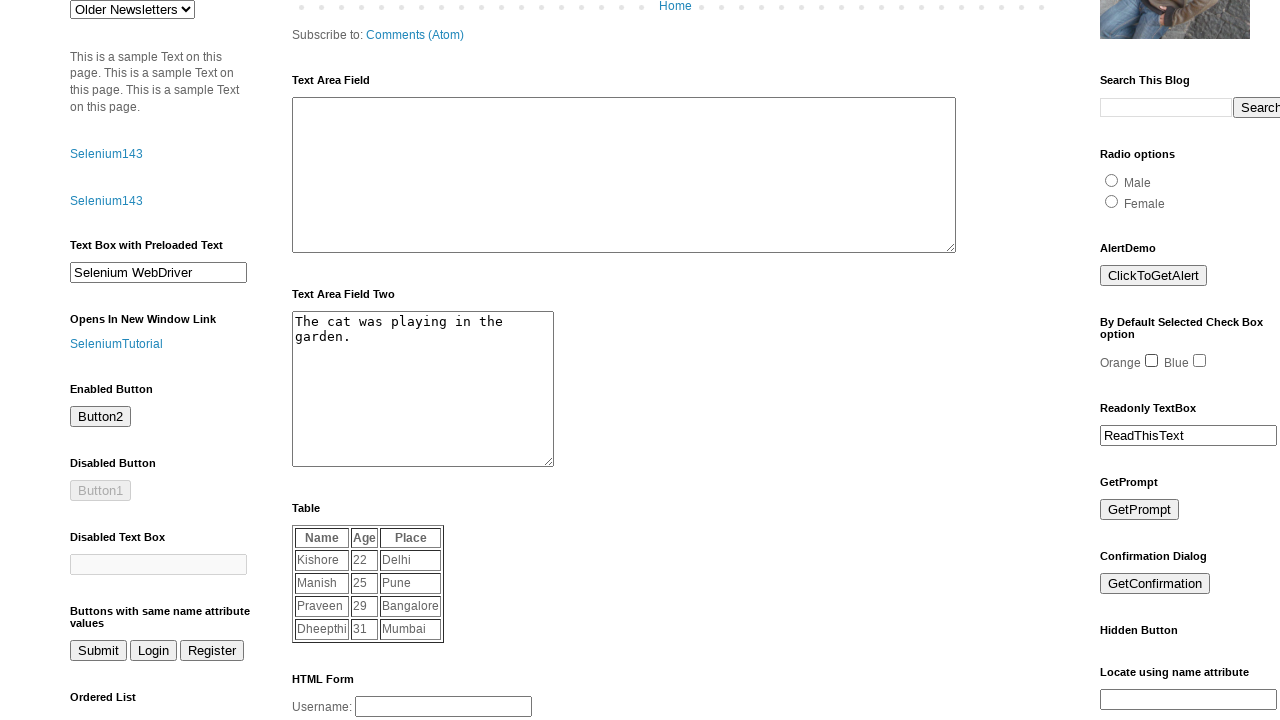

Verified checkbox1 selection state: False
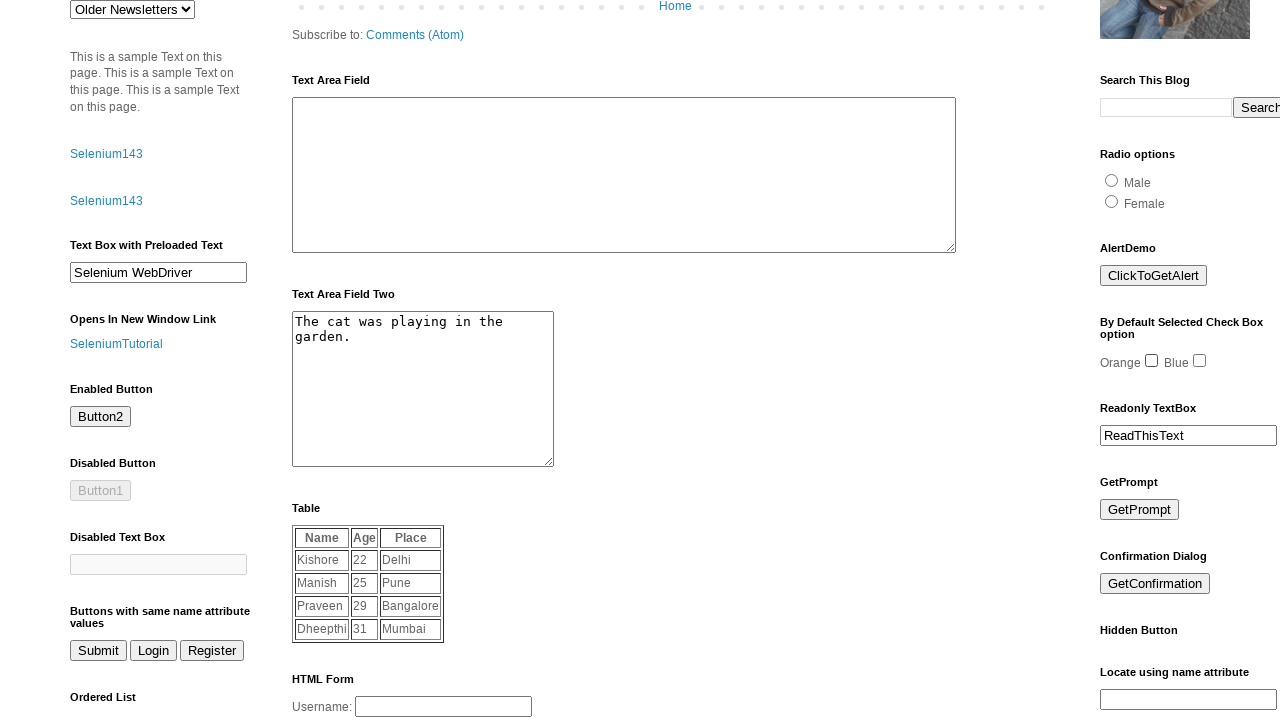

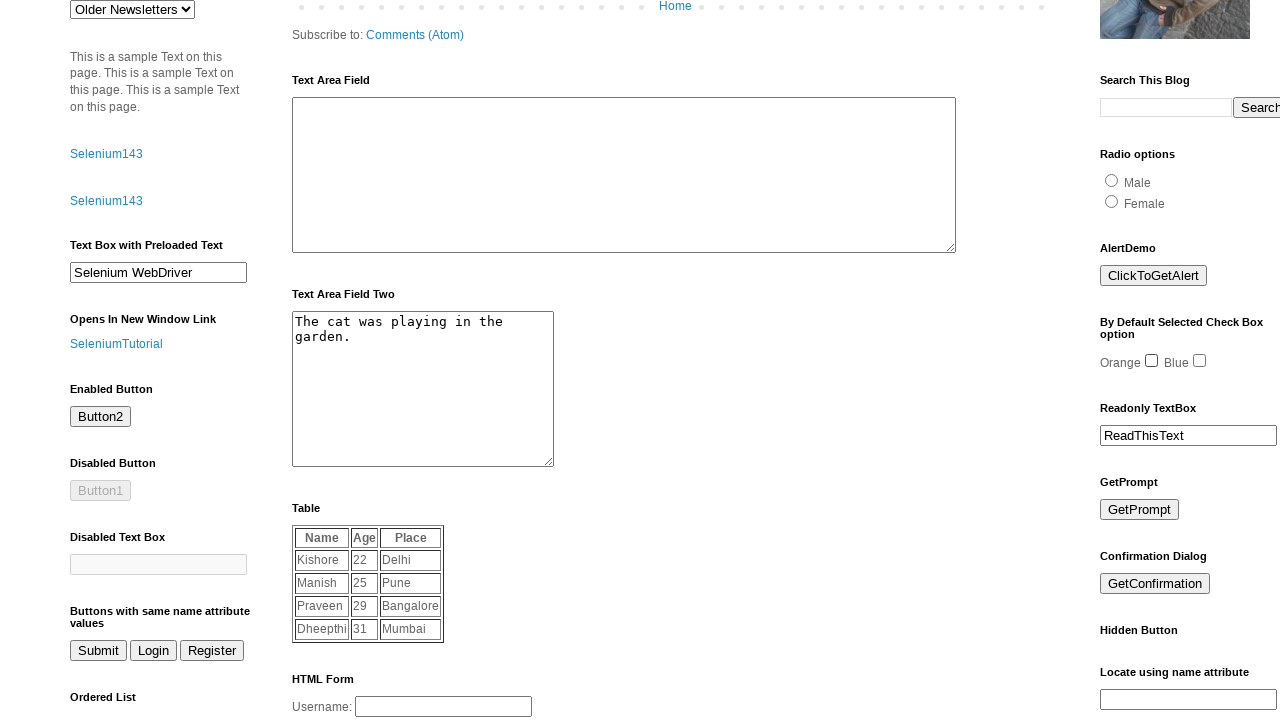